Navigates to the Jest documentation page about using matchers and verifies the page loads successfully

Starting URL: https://jestjs.io/docs/using-matchers

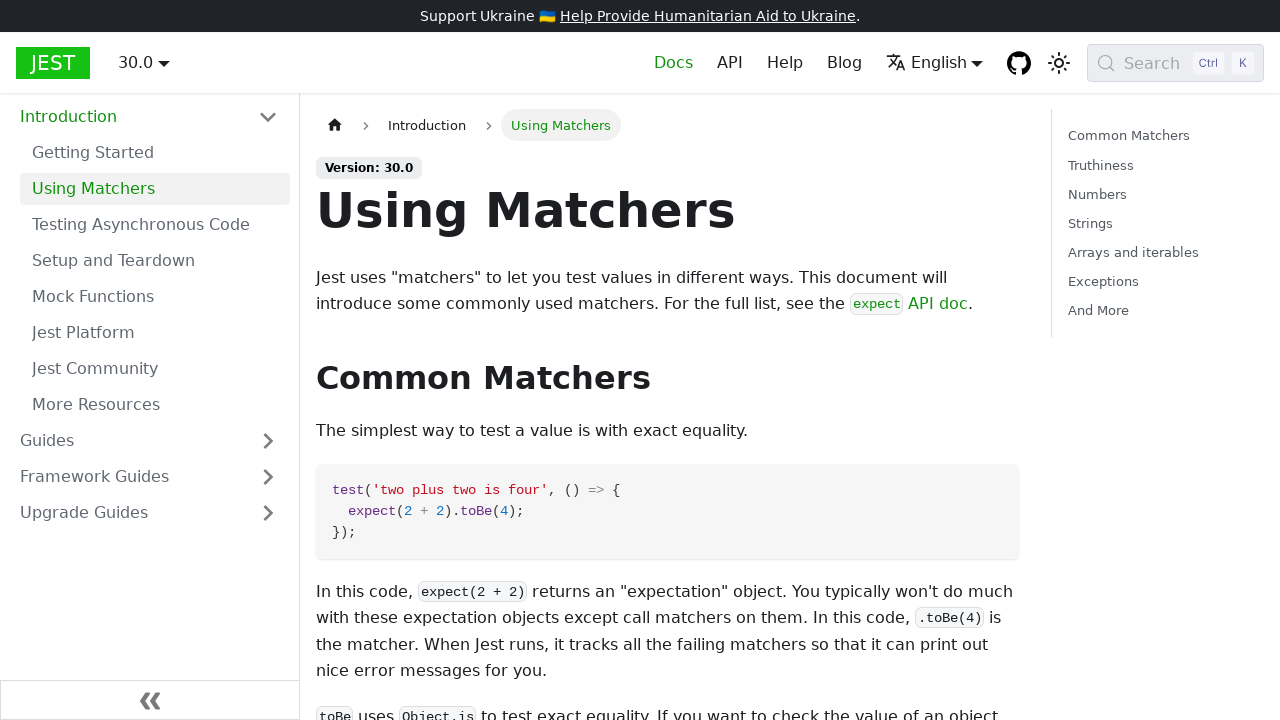

Navigated to Jest documentation page about using matchers
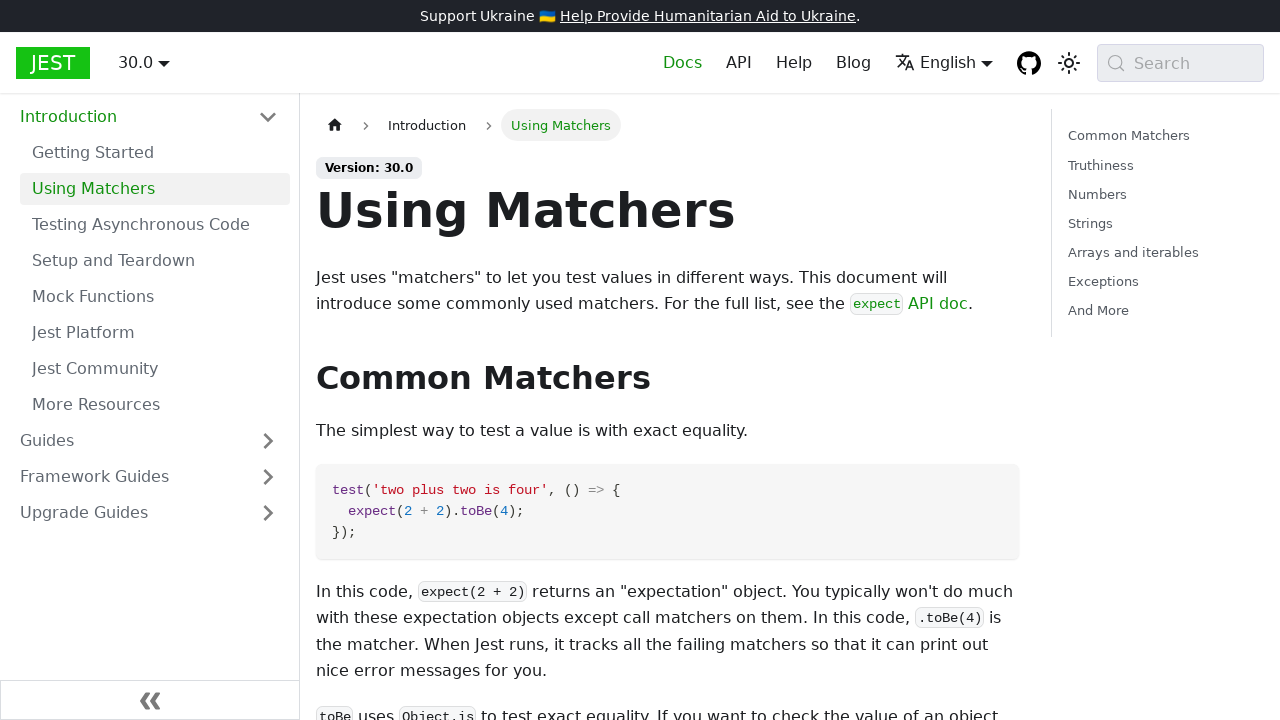

Jest matchers documentation page loaded successfully with article content visible
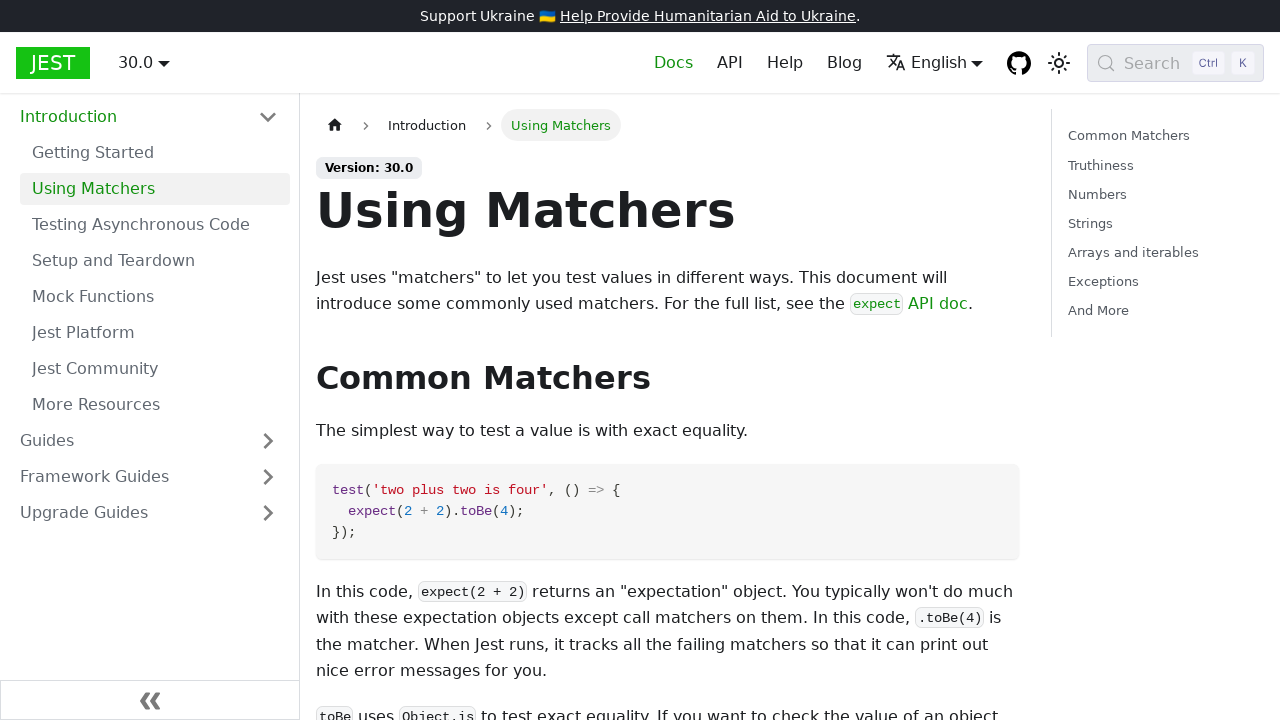

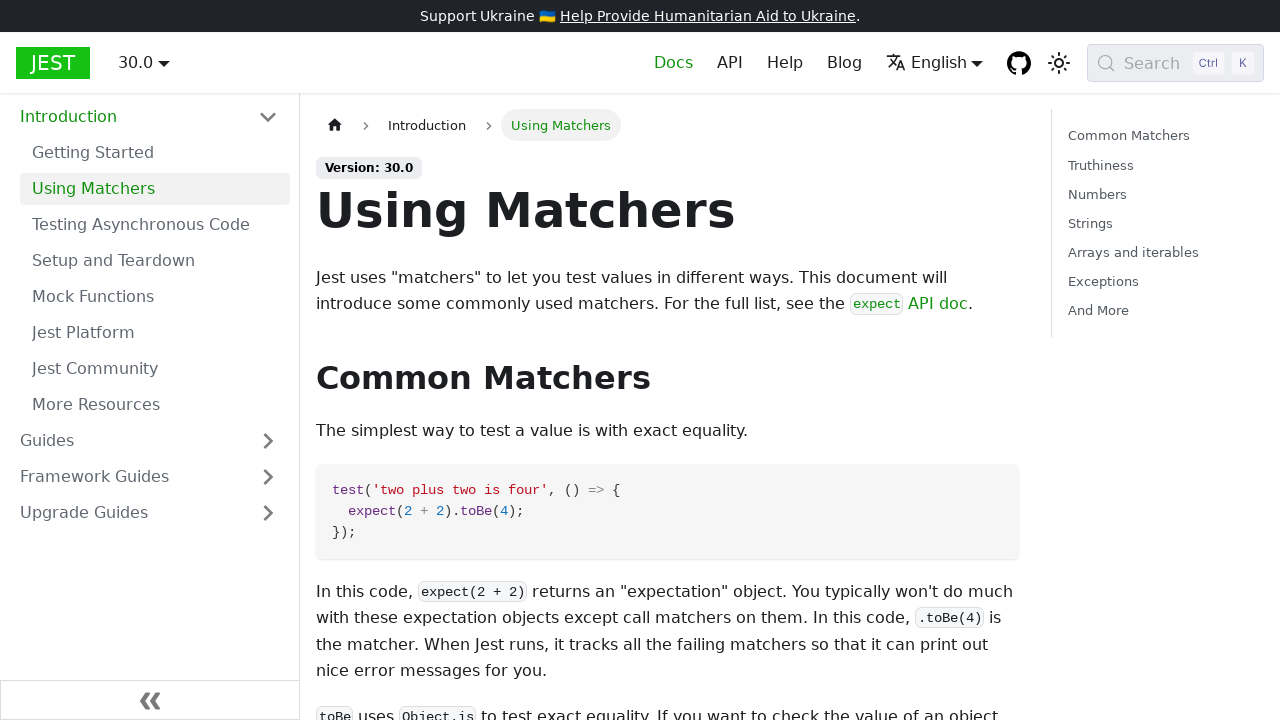